Tests JavaScript alert handling by clicking a button that triggers a simple alert dialog and then accepting/dismissing it

Starting URL: https://www.hyrtutorials.com/p/alertsdemo.html

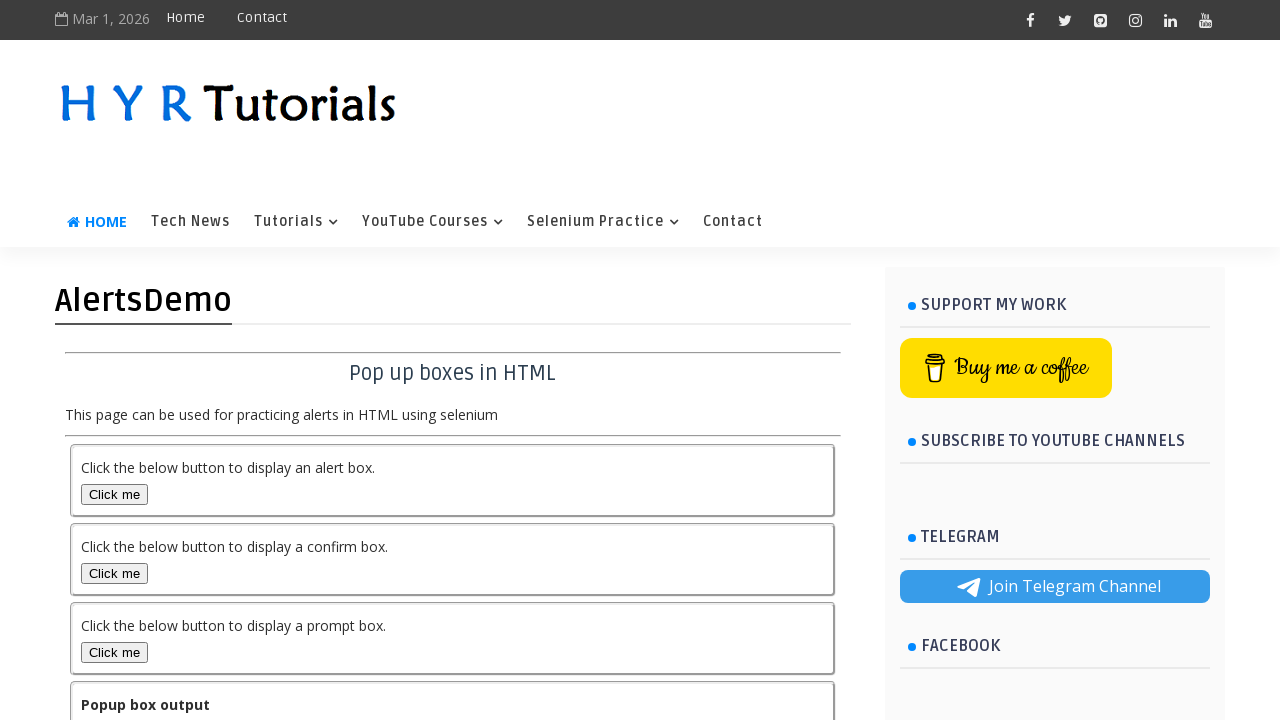

Clicked alert box button to trigger JavaScript alert at (114, 494) on button#alertBox
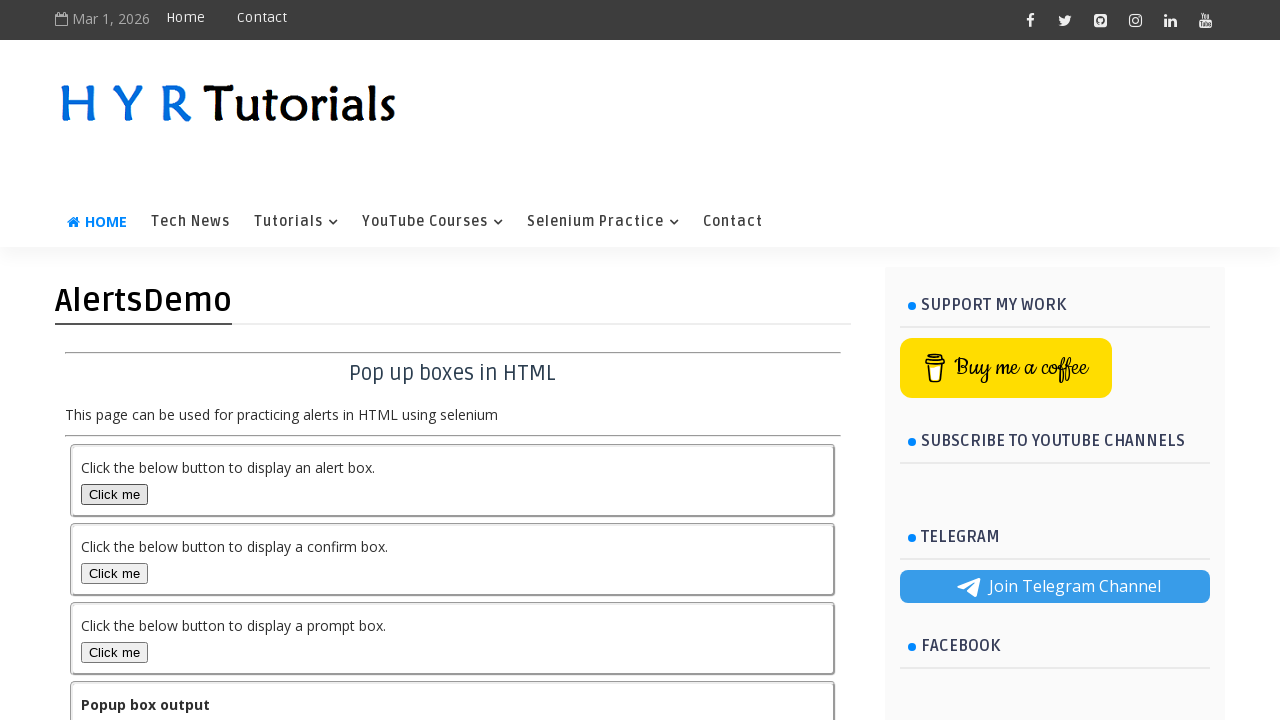

Set up dialog handler to accept alerts
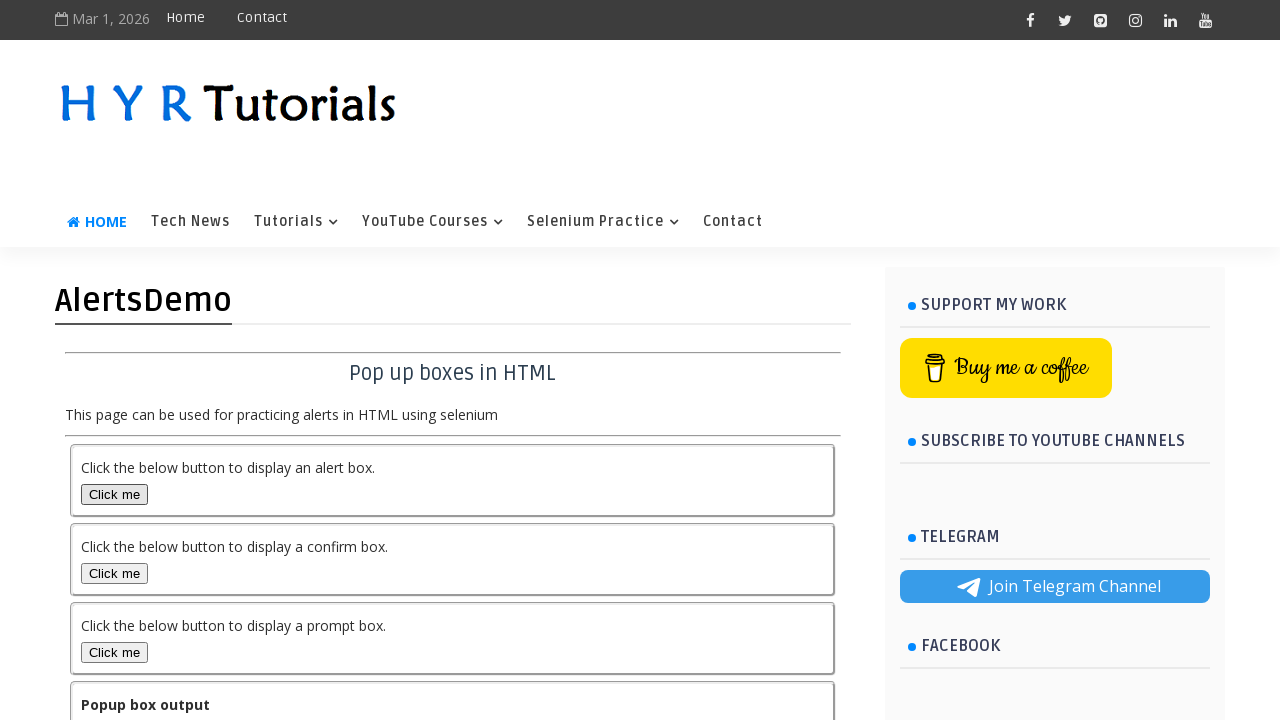

Set up one-time dialog handler to accept the next alert
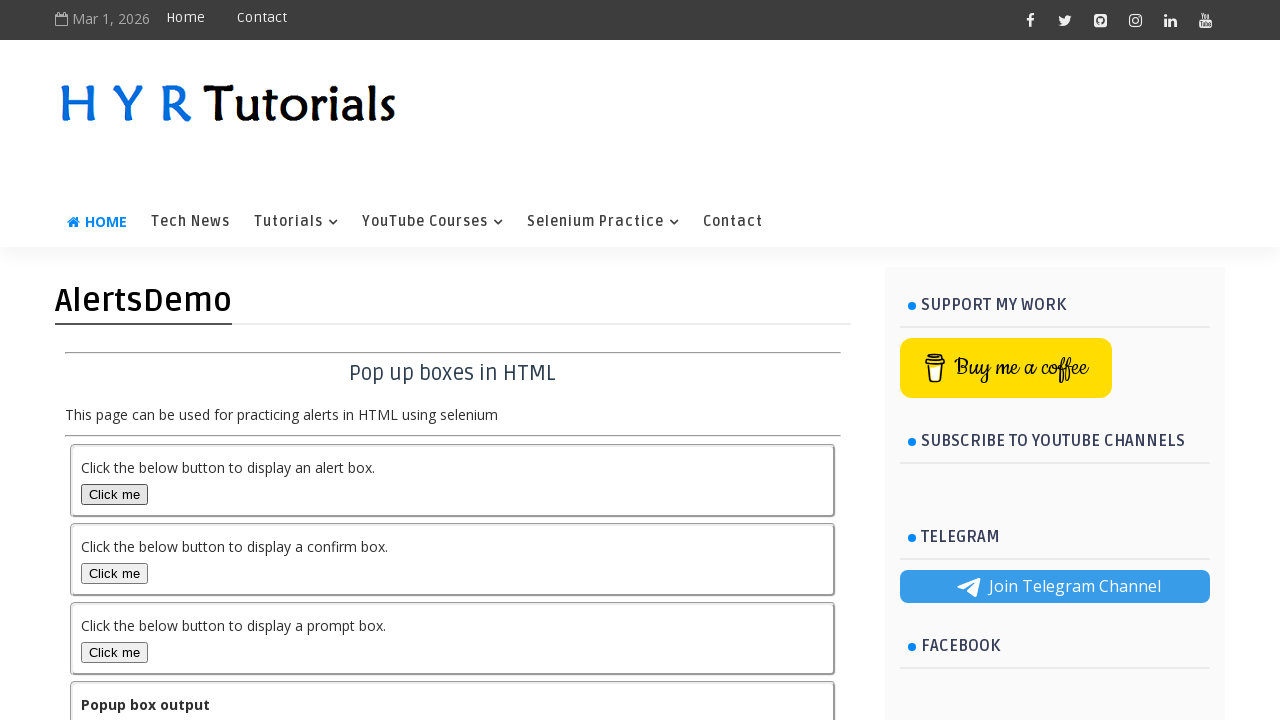

Clicked alert box button to trigger the alert dialog at (114, 494) on button#alertBox
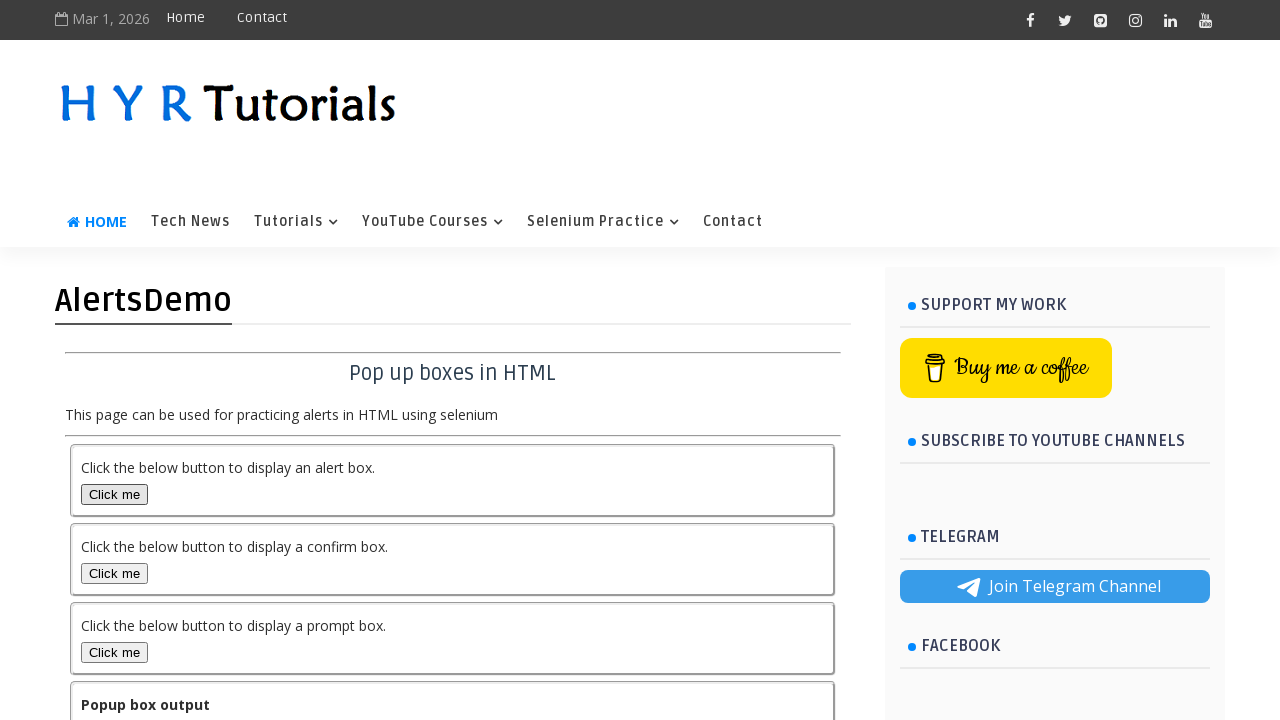

Waited for alert to be processed and handled
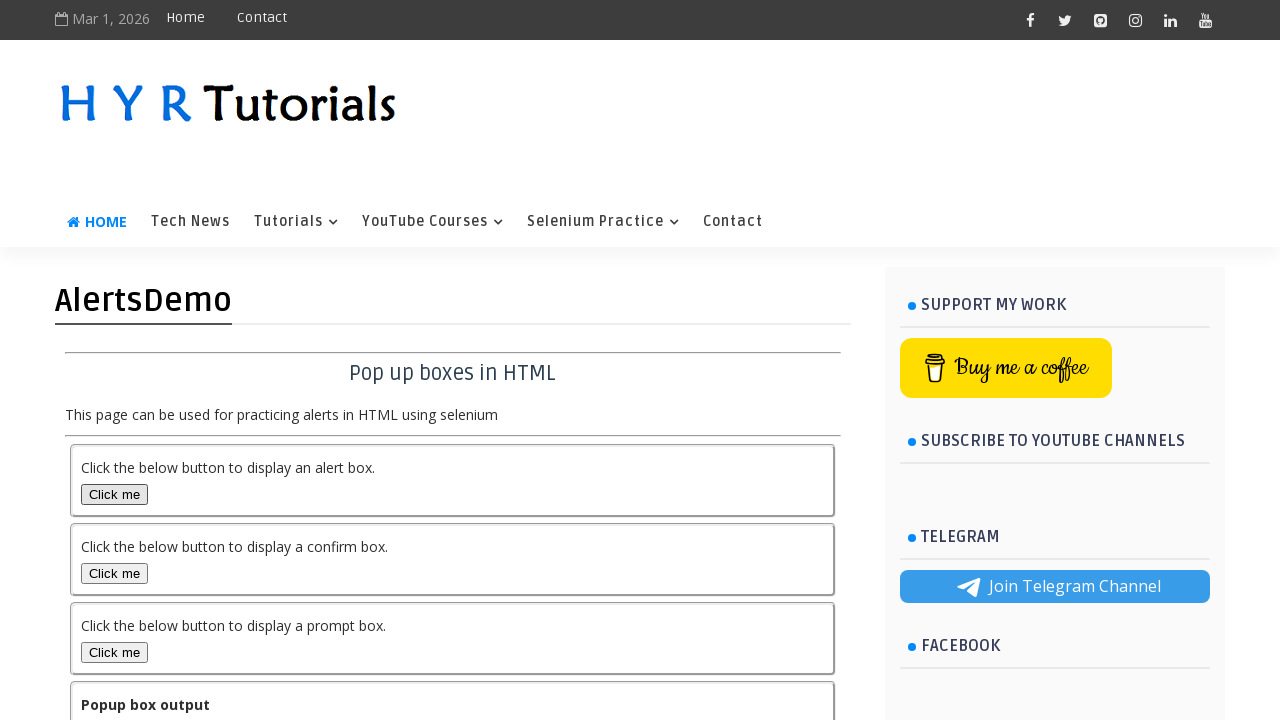

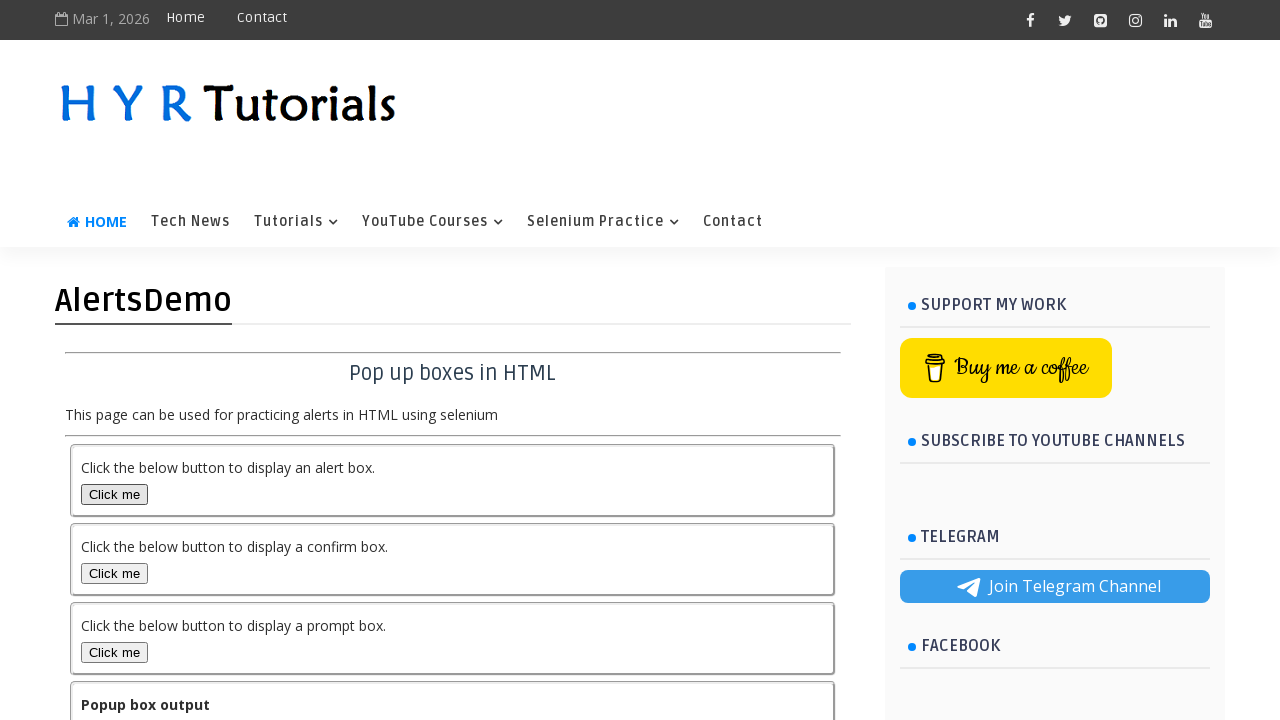